Tests radio button selection by finding and clicking the "5 - 15" age group option

Starting URL: https://syntaxprojects.com/basic-radiobutton-demo.php

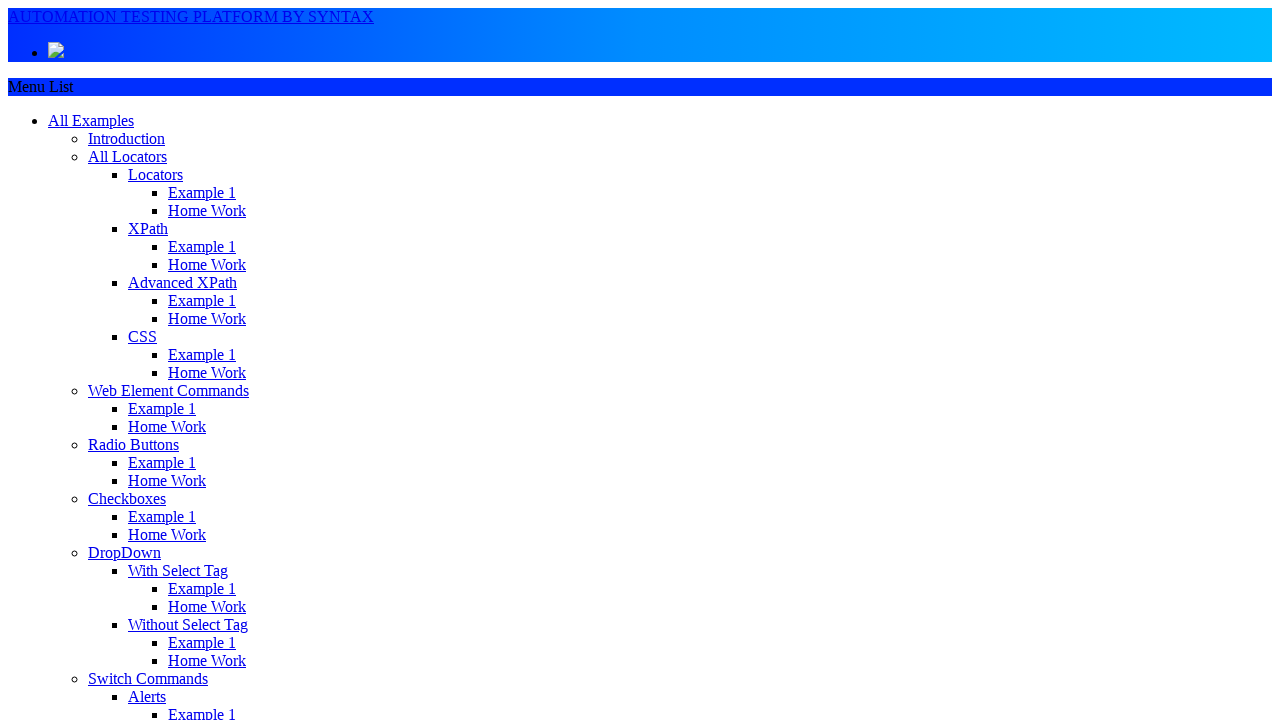

Located all radio buttons with name 'ageGroup'
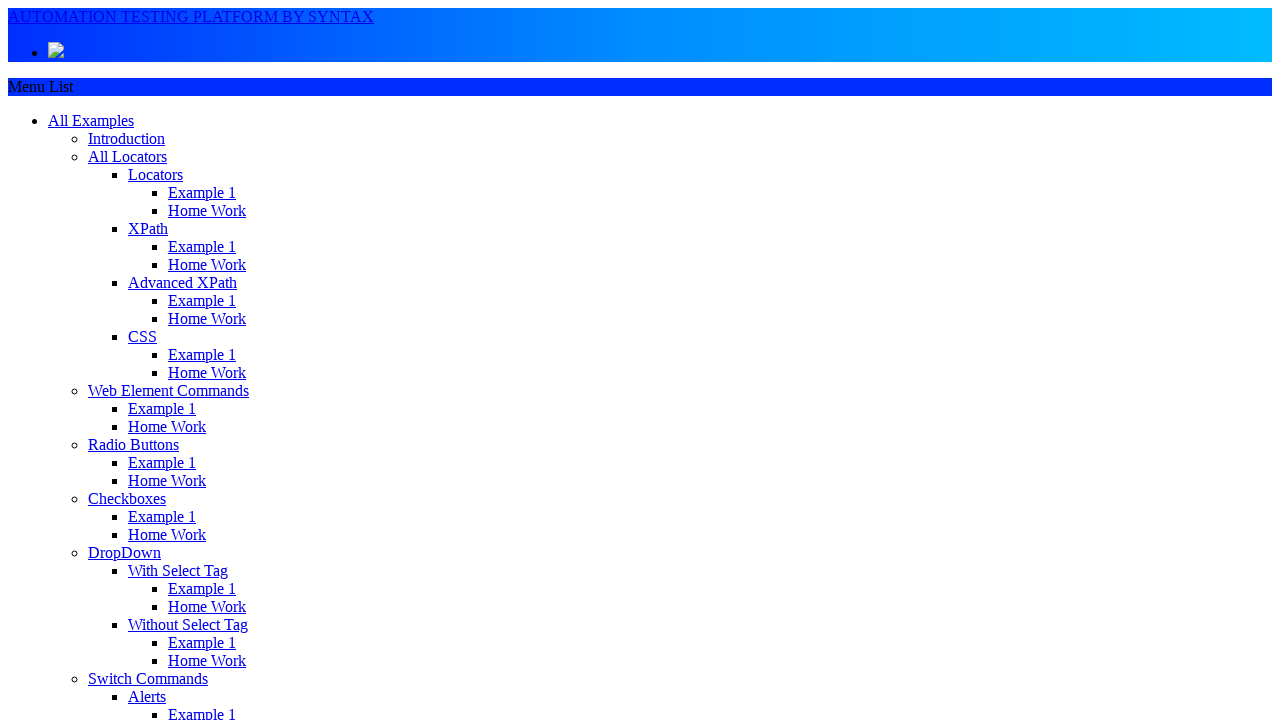

Clicked the '5 - 15' age group radio button at (80, 360) on input[name='ageGroup'] >> nth=1
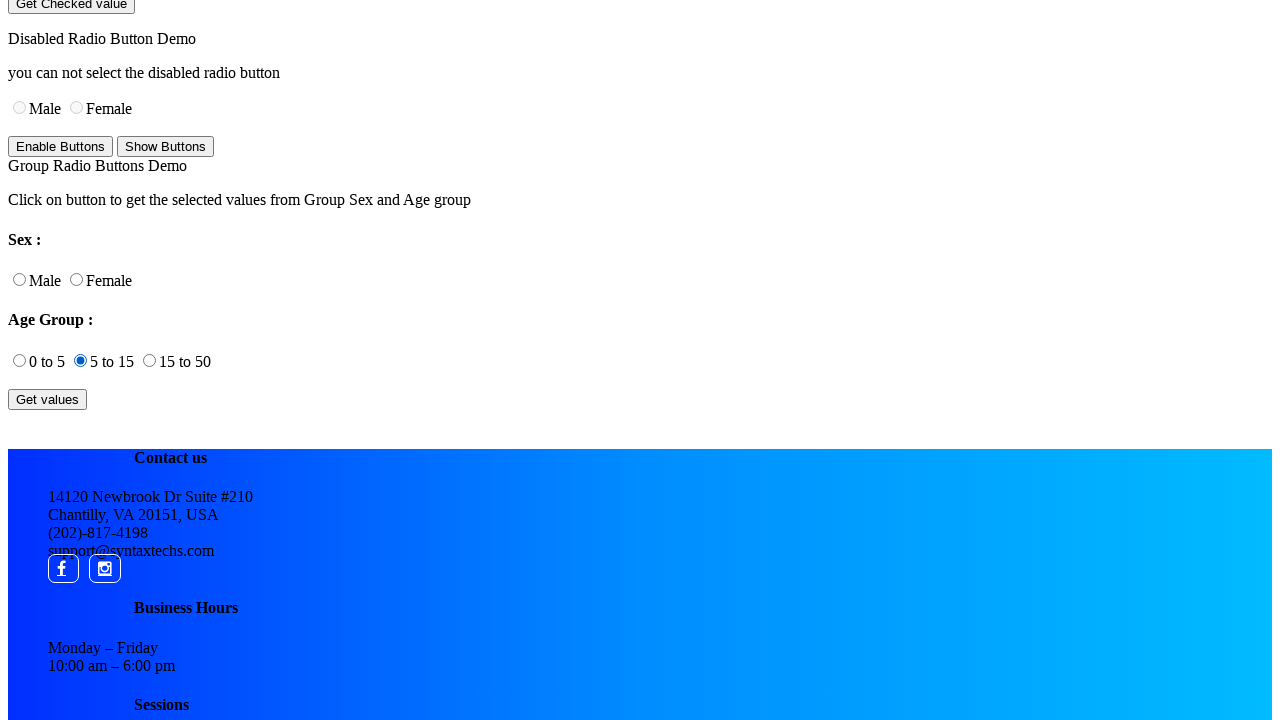

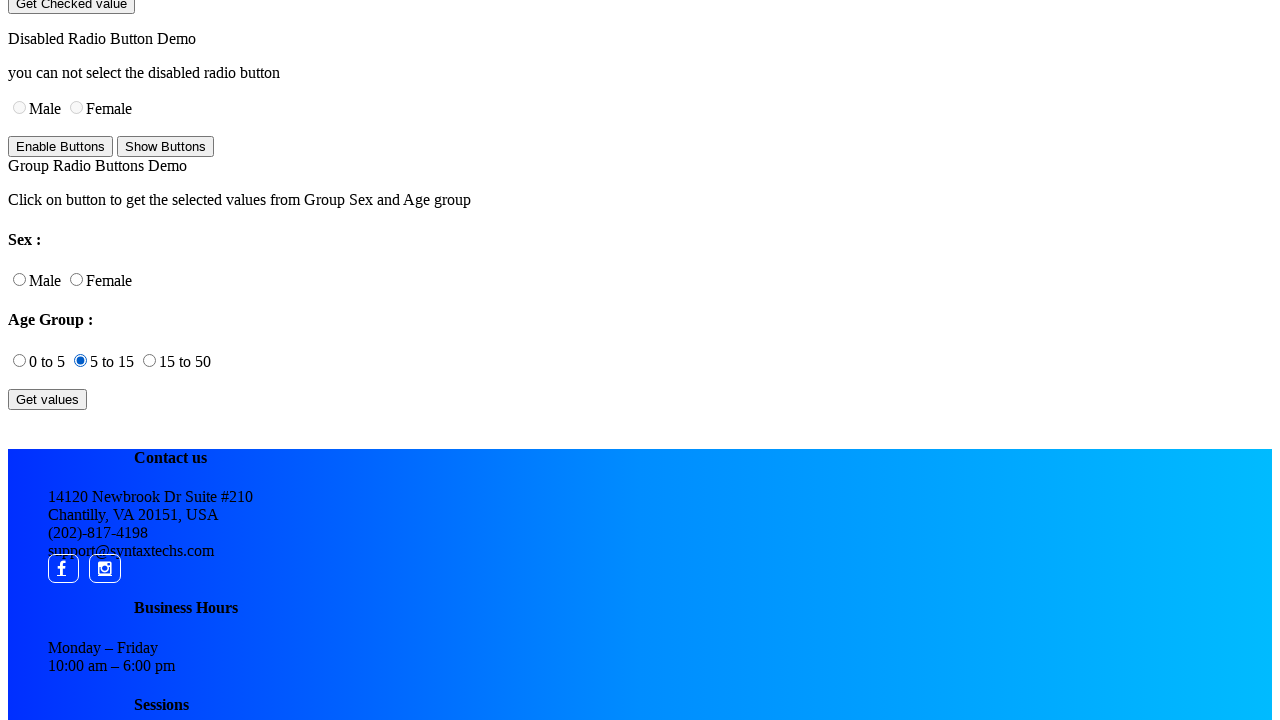